Tests text input functionality by entering a new button name and clicking the button to verify it updates with the entered text

Starting URL: http://uitestingplayground.com/textinput

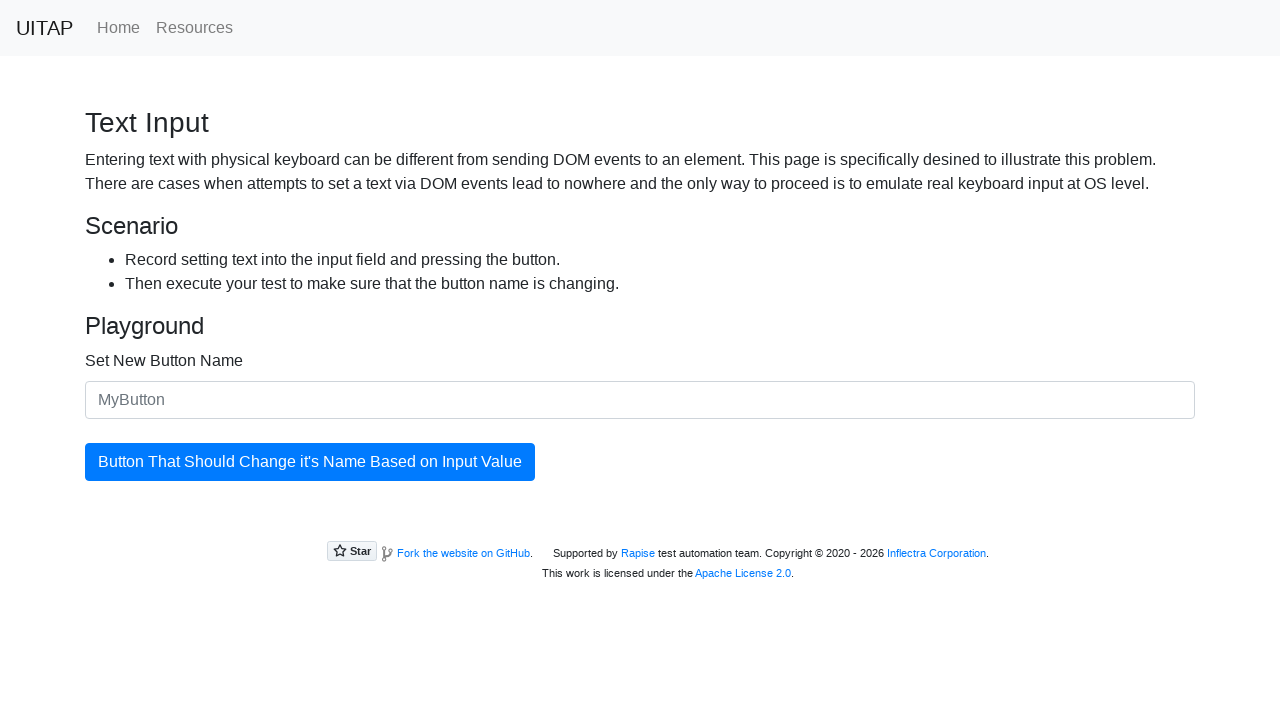

Filled input field with new button name 'SkyPro' on #newButtonName
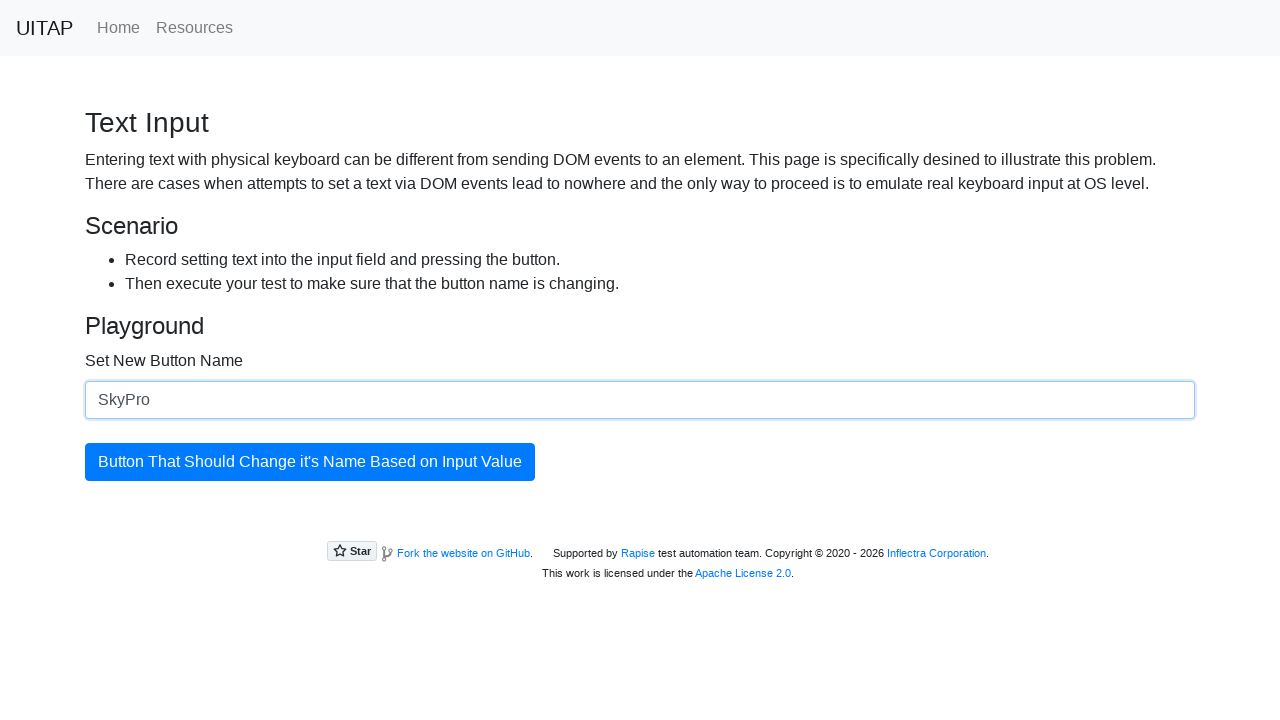

Clicked the button to update its text at (310, 462) on #updatingButton
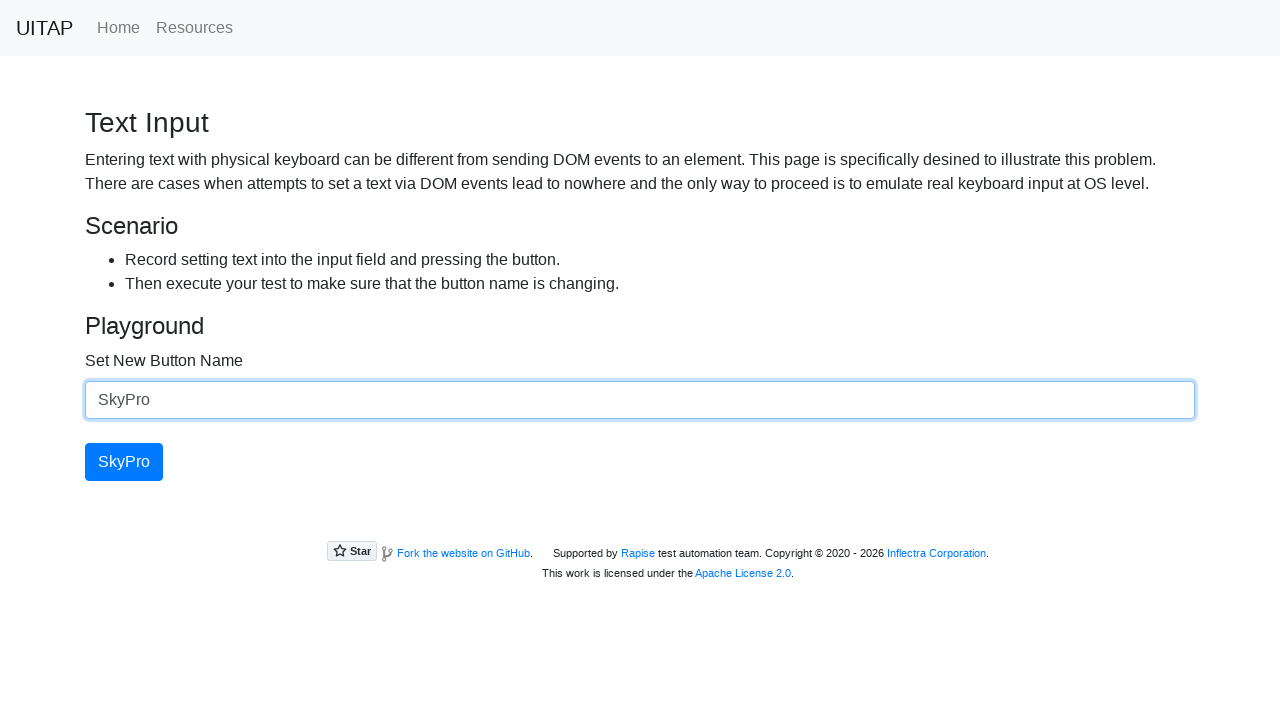

Verified button text has been updated to 'SkyPro'
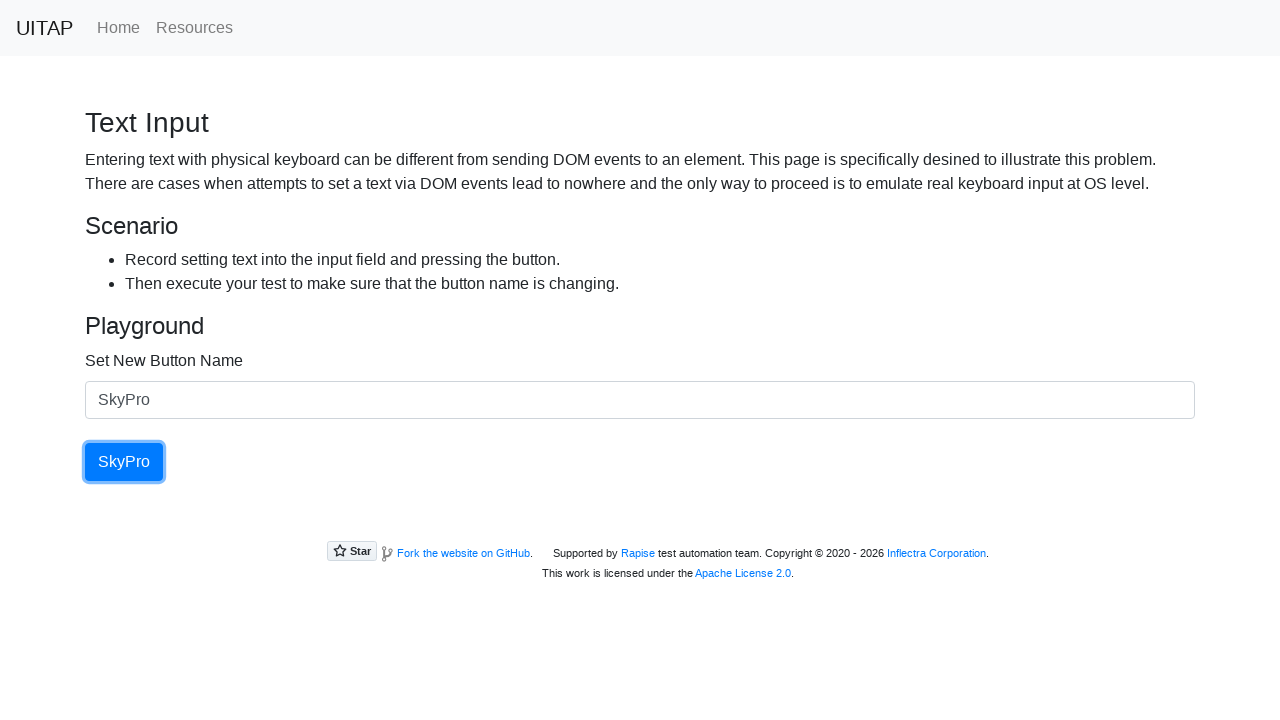

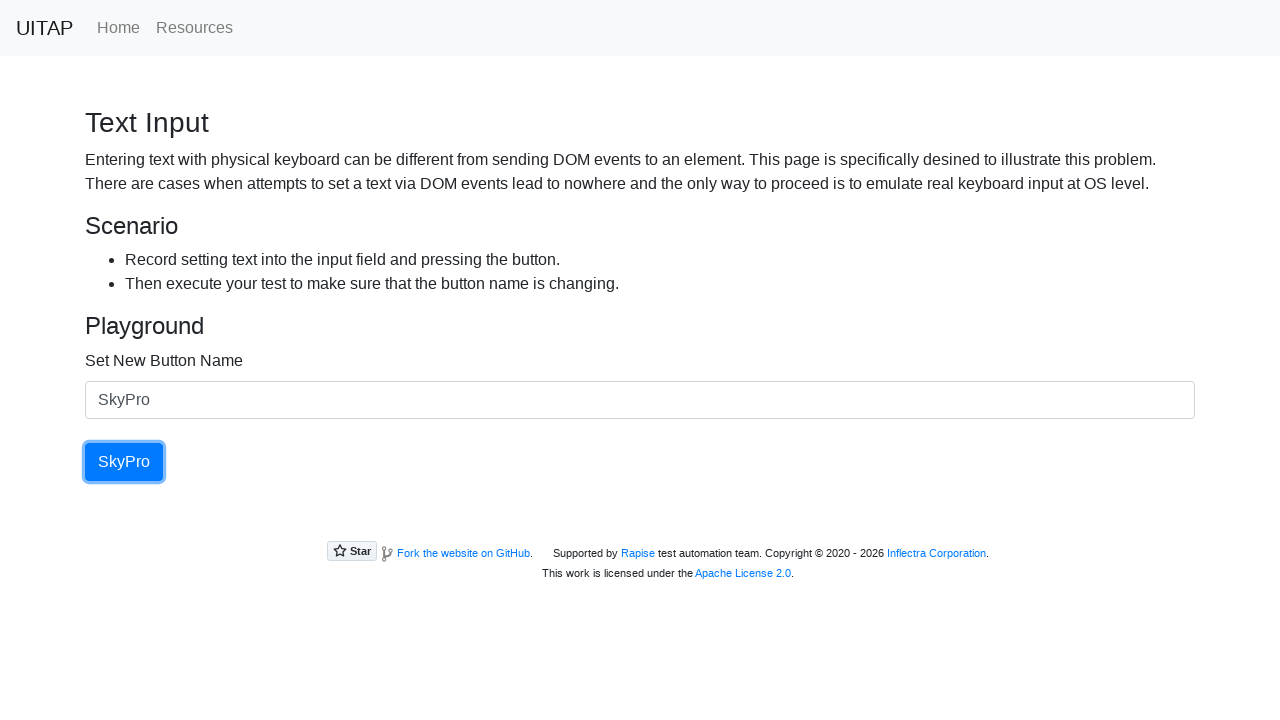